Navigates to the Air India homepage and waits for the page to load. This is a minimal test that verifies the website is accessible.

Starting URL: https://www.airindia.com/

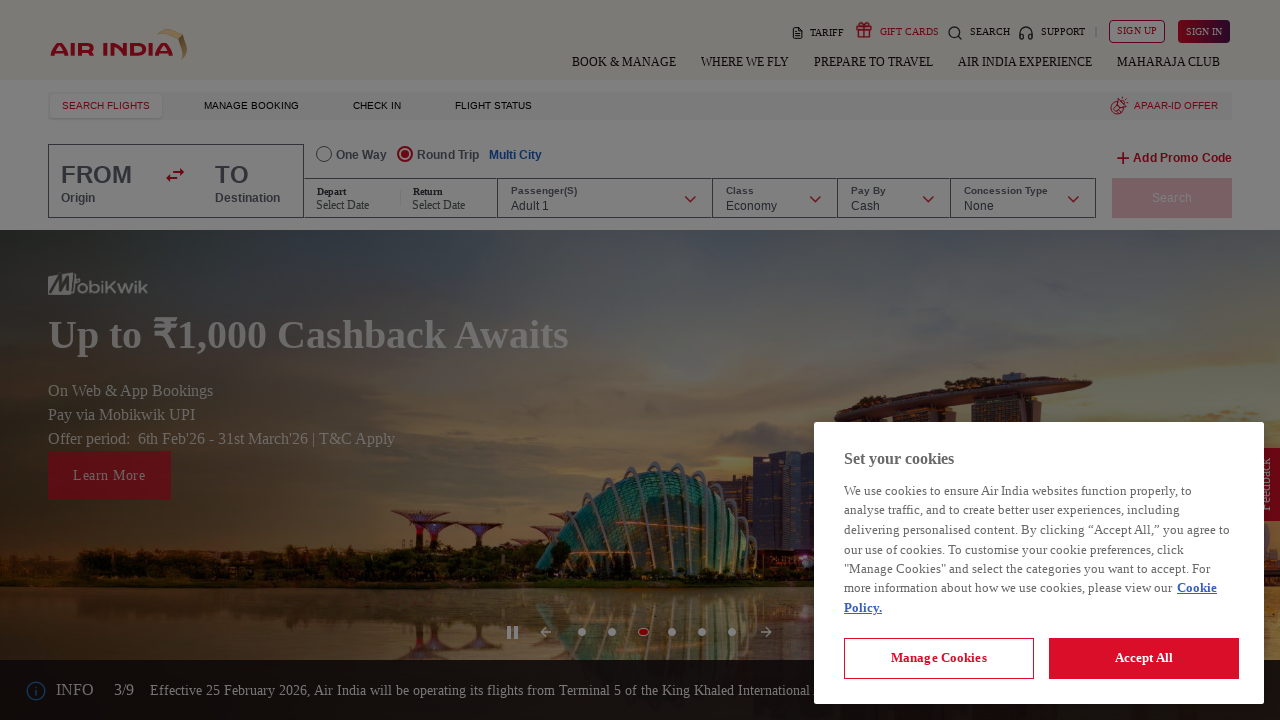

Waited for Air India homepage to load (domcontentloaded state)
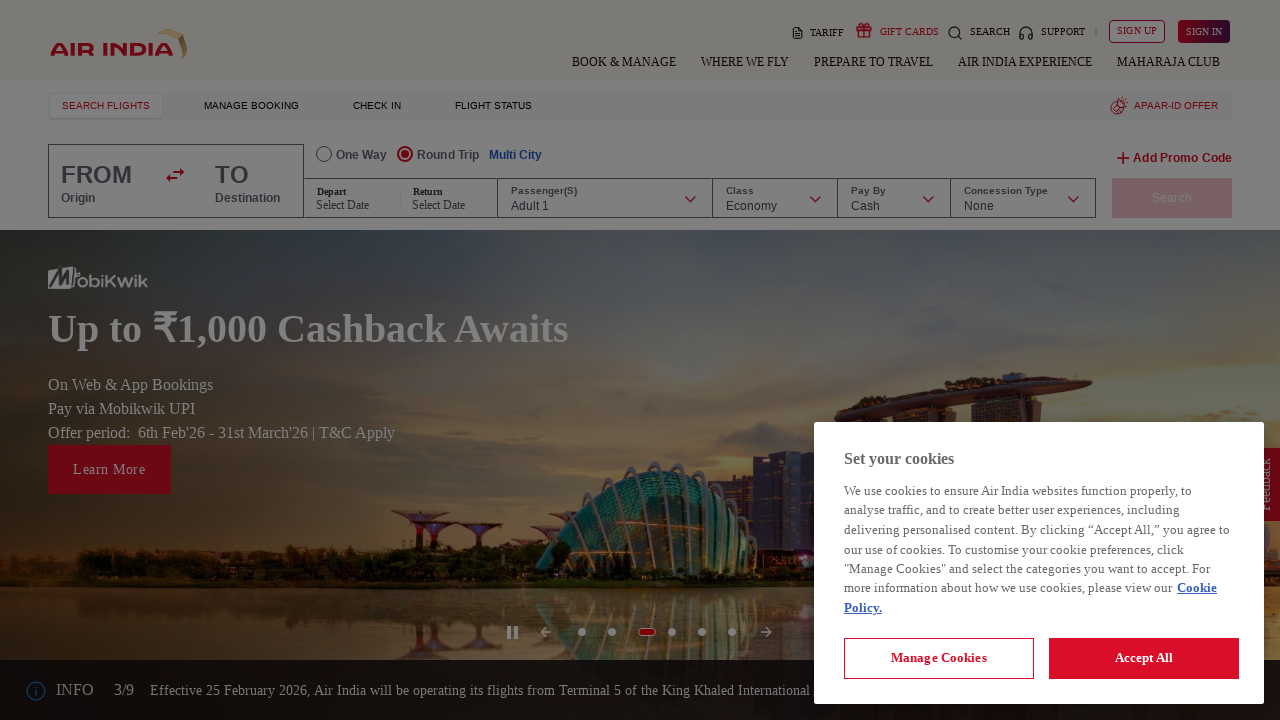

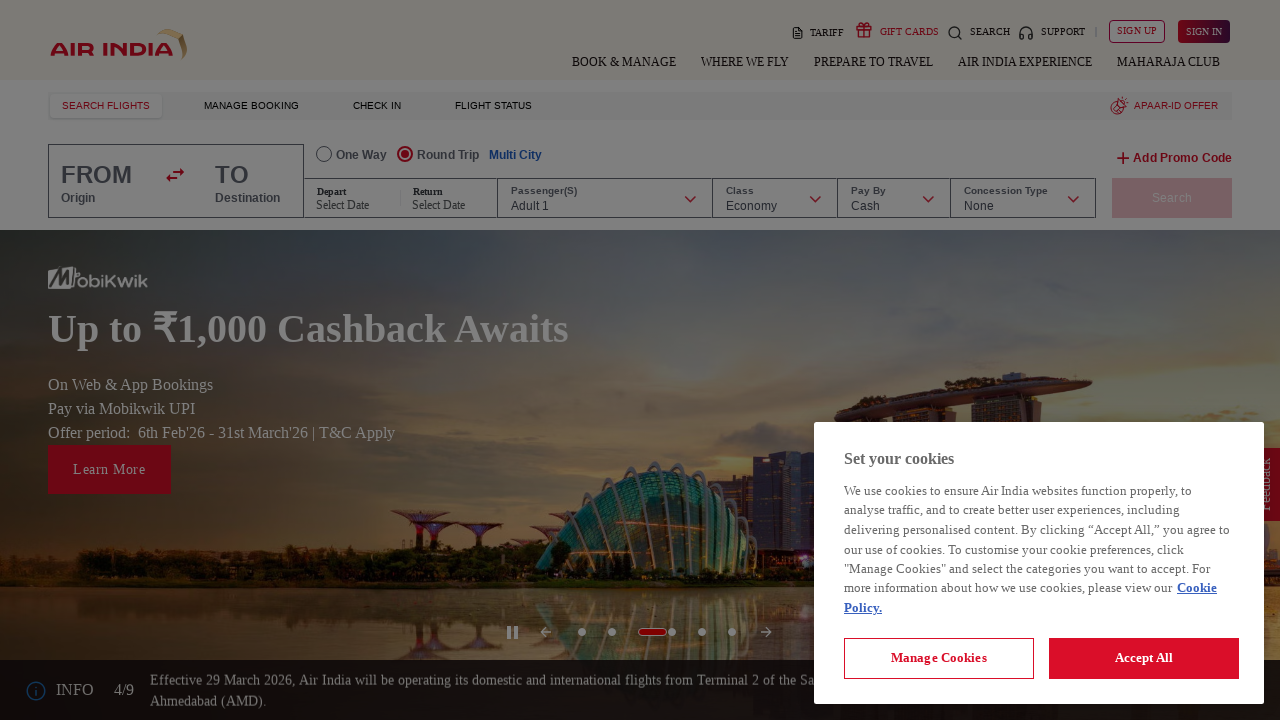